Tests the text box form on DemoQA by clicking the Text Box menu item and filling in name, email, current address, and permanent address fields.

Starting URL: https://demoqa.com/elements

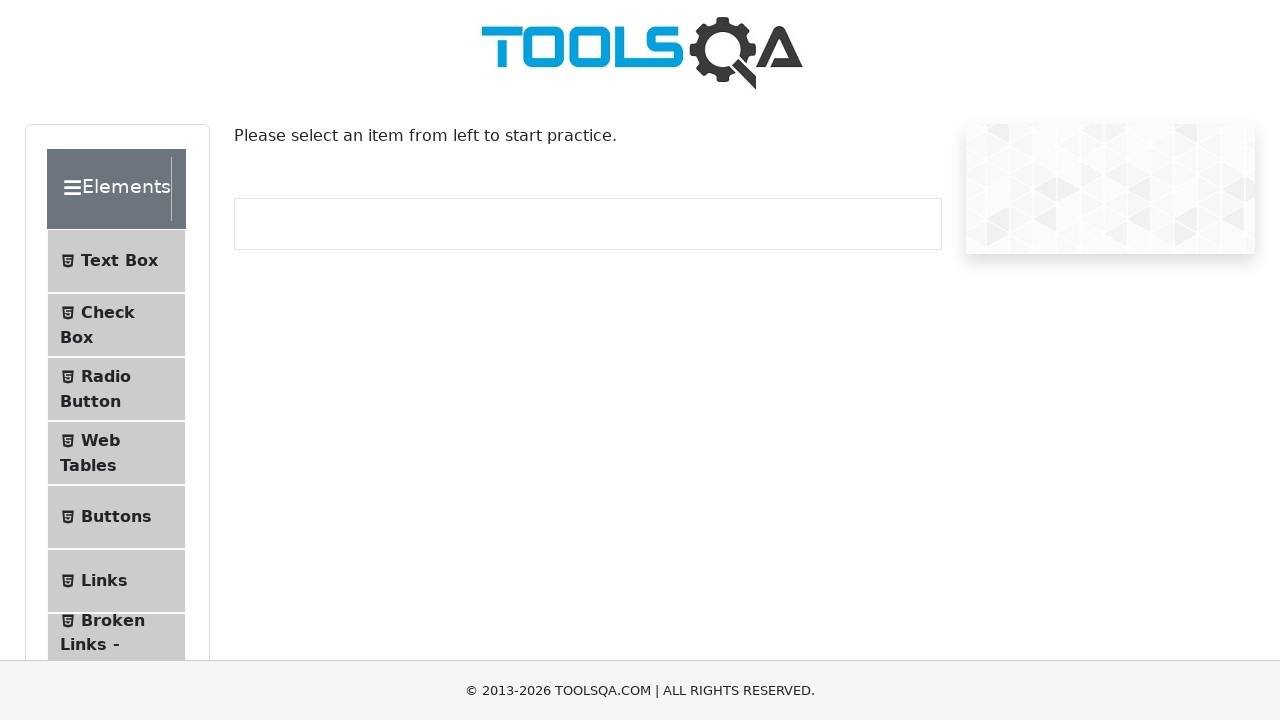

Clicked on Text Box menu item at (116, 261) on #item-0
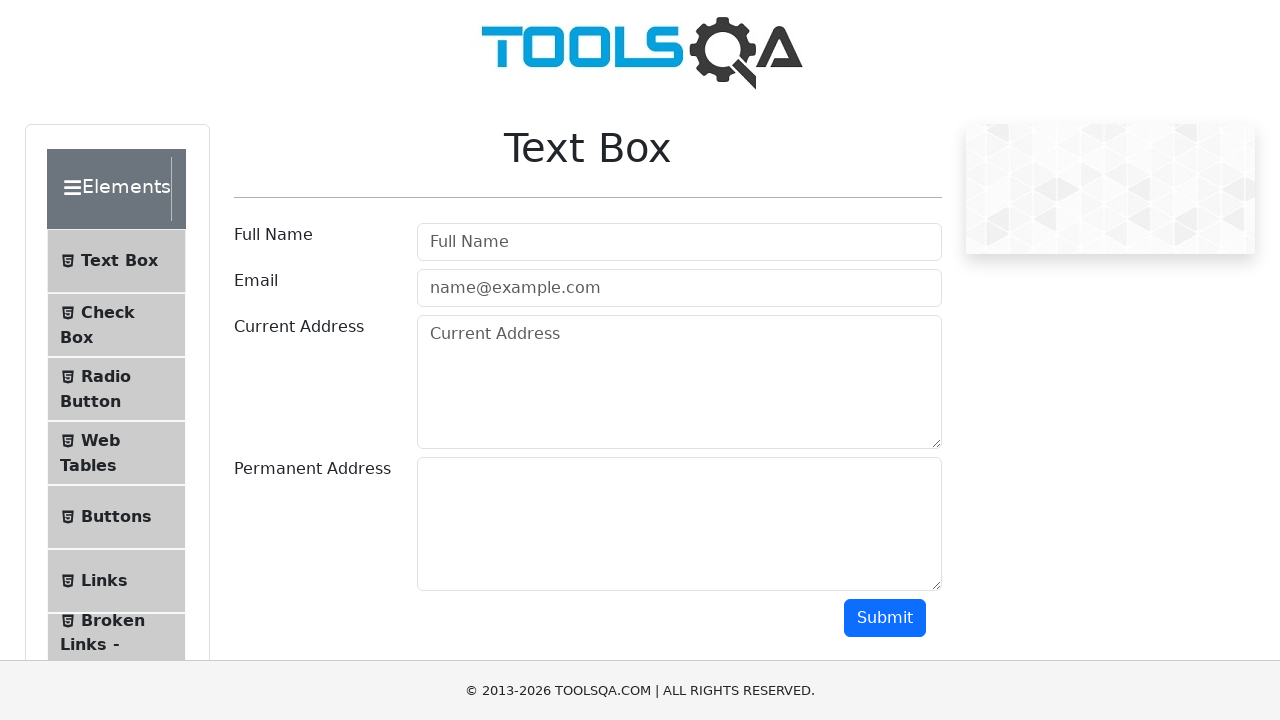

Filled in user name field with 'Filip Rahulia' on #userName
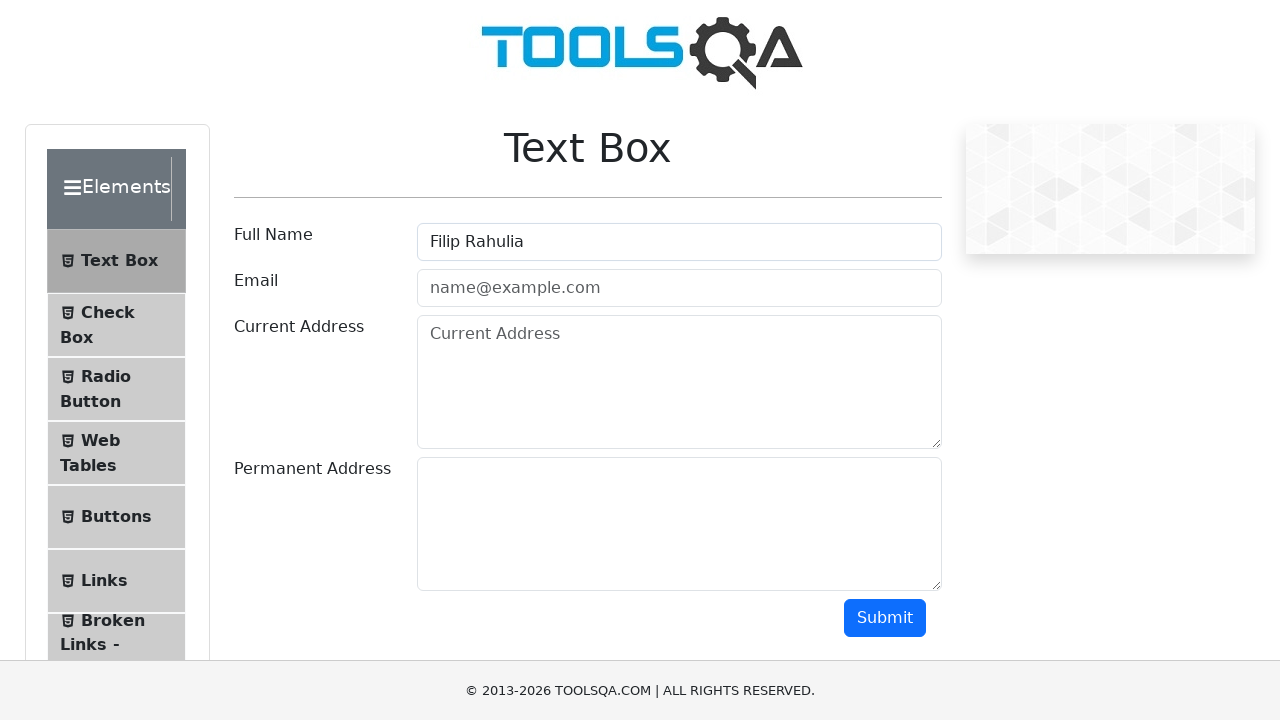

Filled in email field with 'test@test.com' on #userEmail
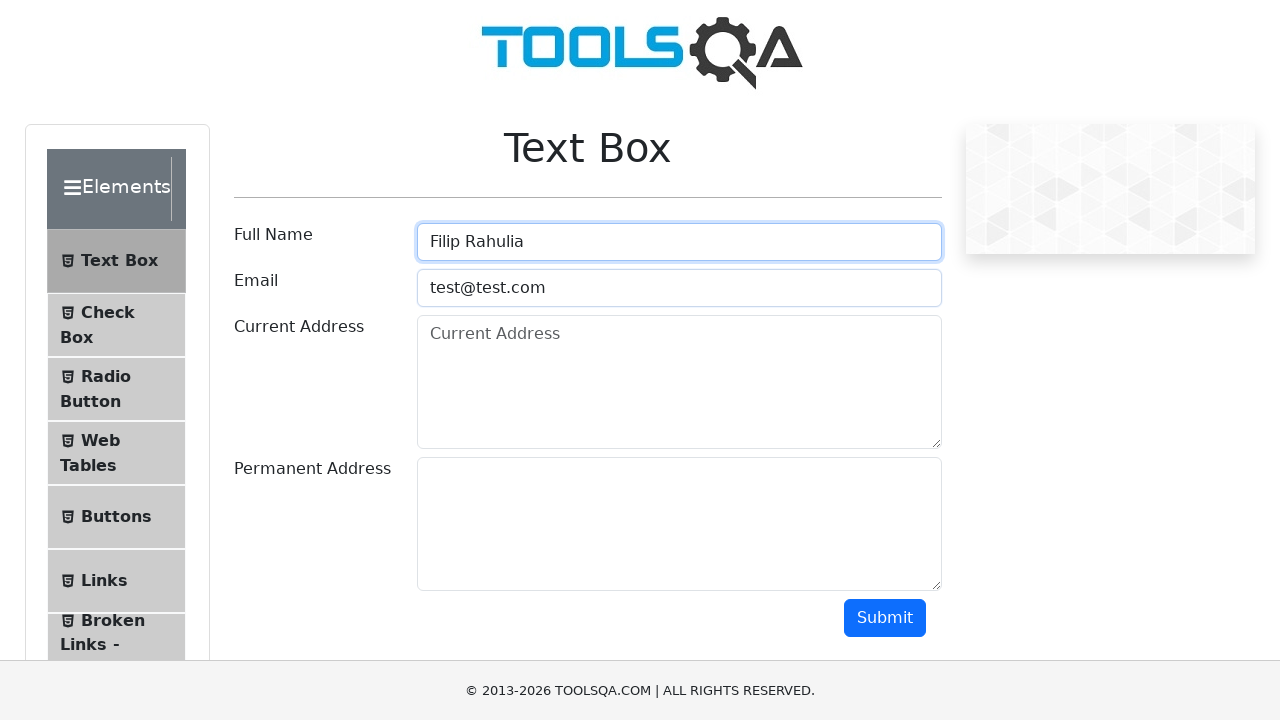

Filled in current address field with 'Current Address' on #currentAddress
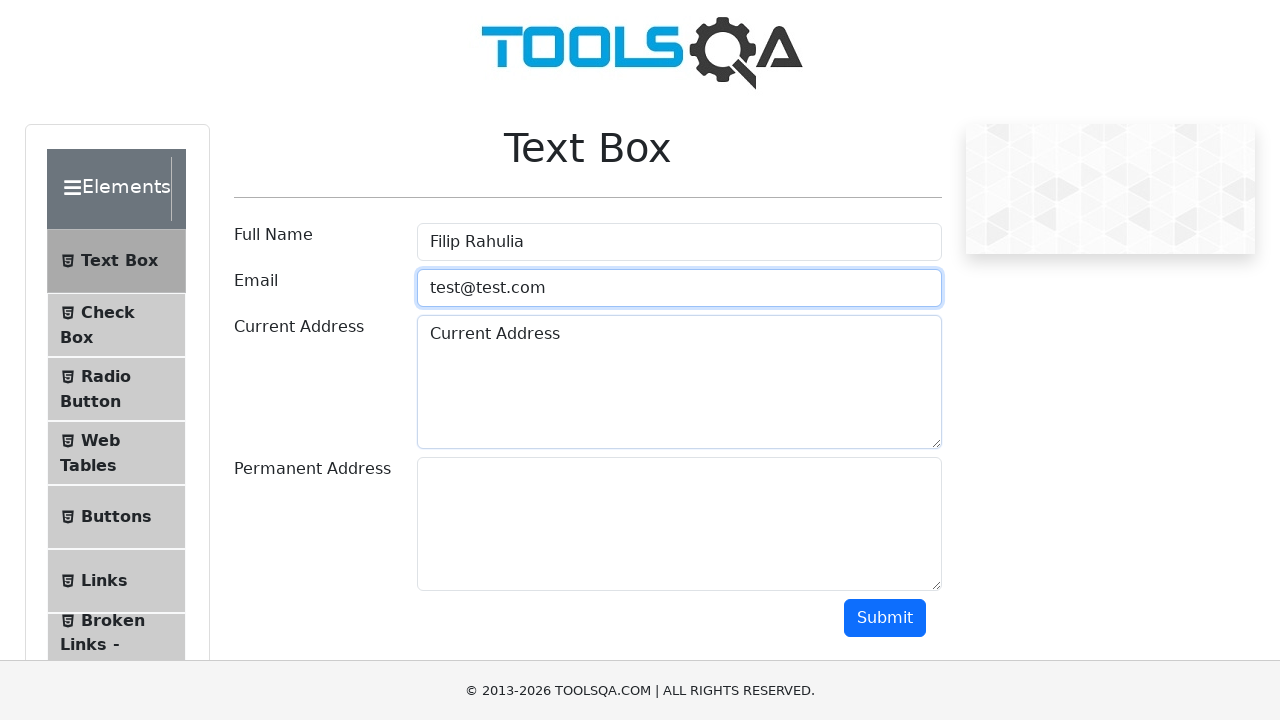

Filled in permanent address field with 'Permanent Address' on #permanentAddress
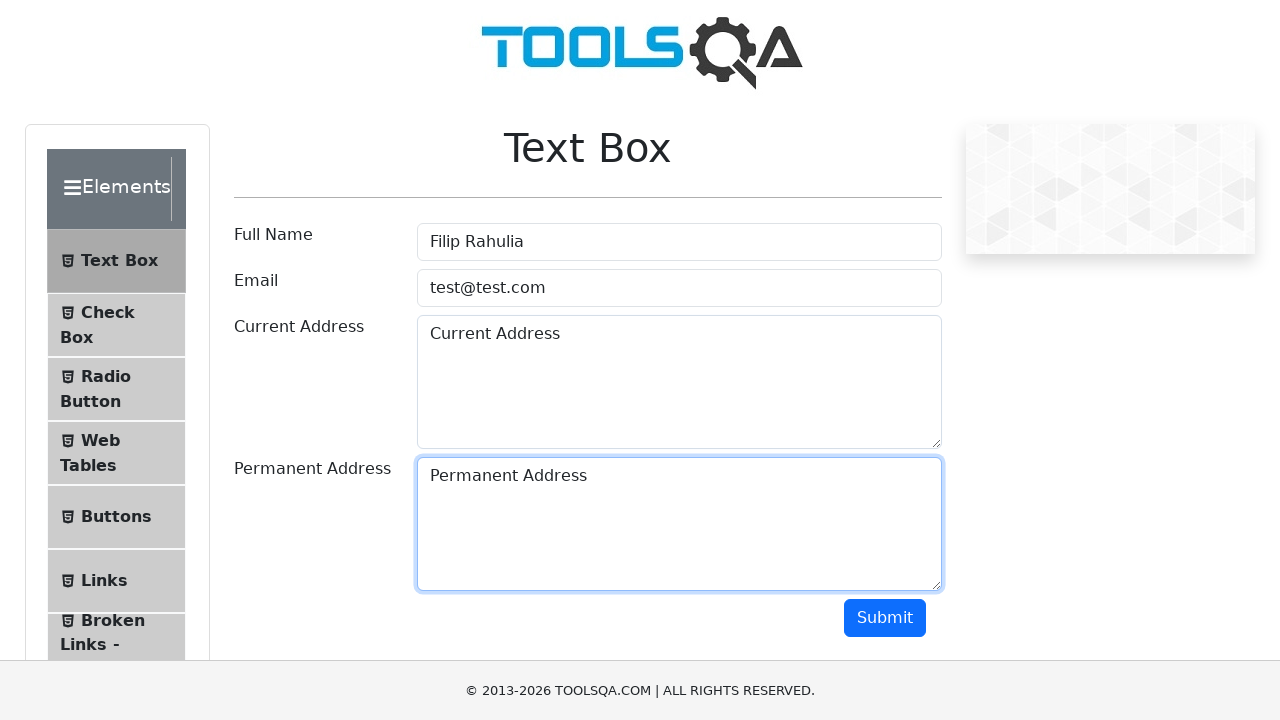

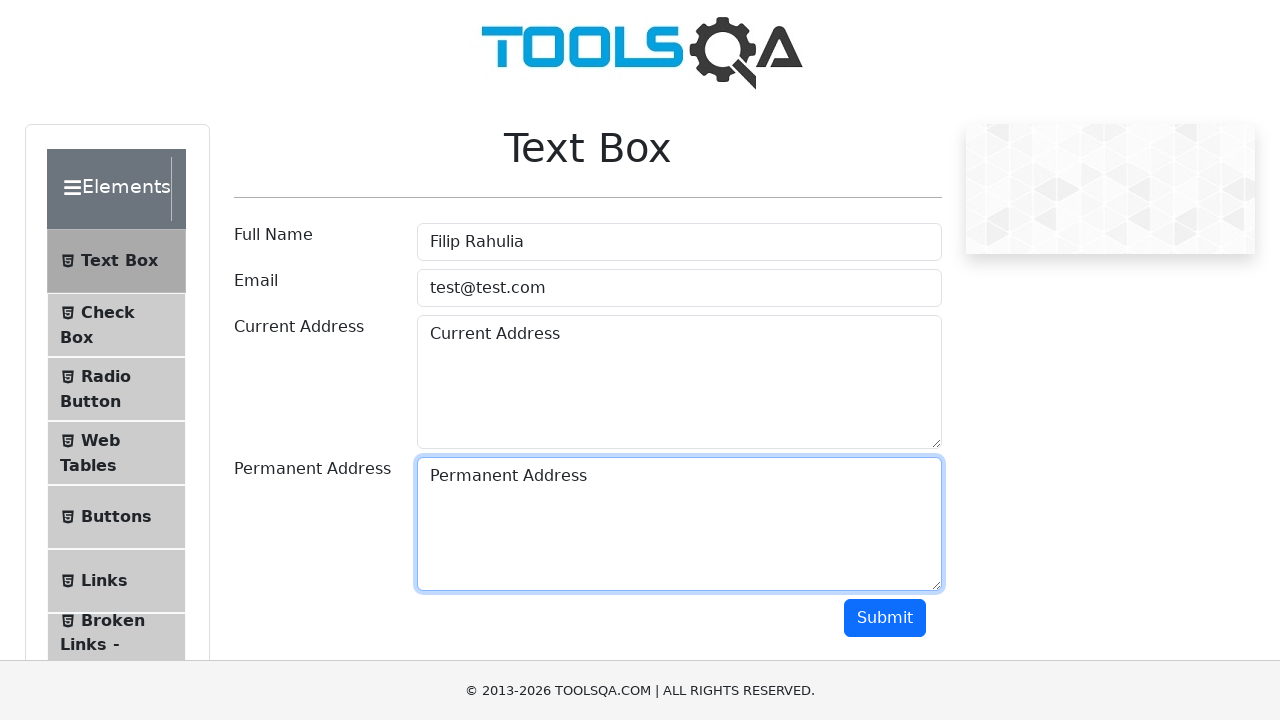